Tests JavaScript Confirm dialog by clicking a button to trigger it and dismissing (canceling) the confirmation

Starting URL: https://the-internet.herokuapp.com/

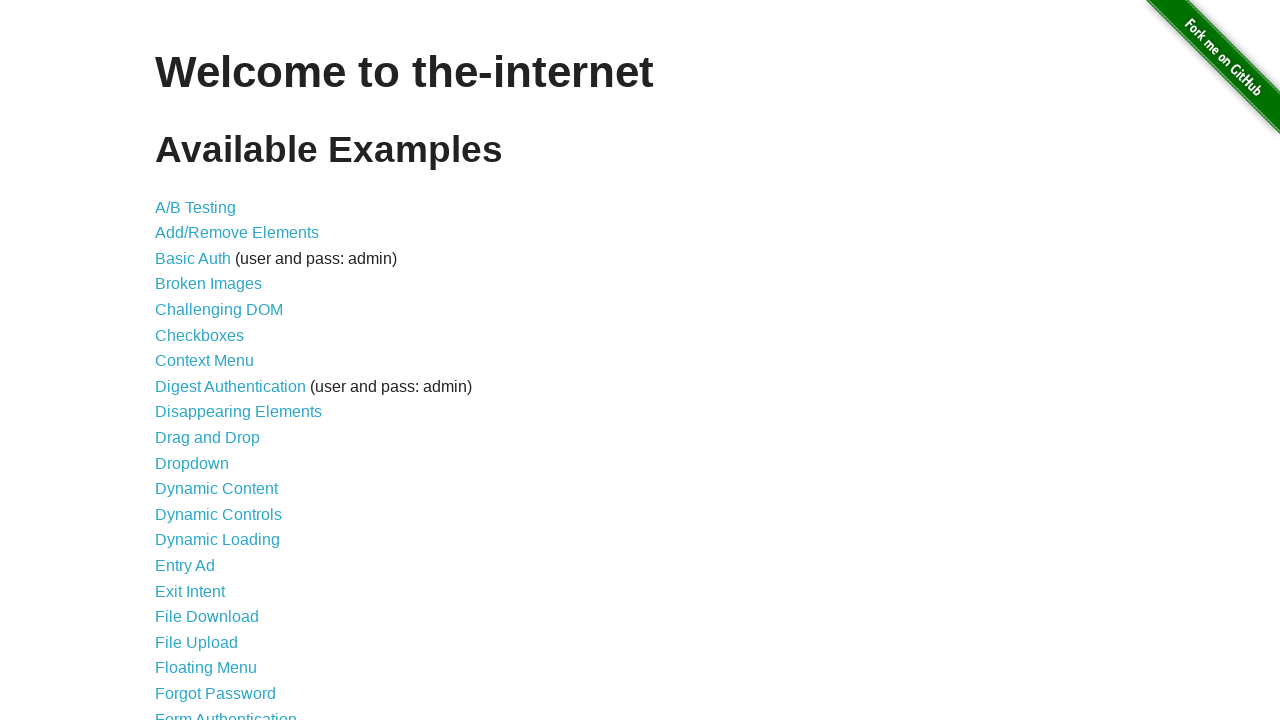

Clicked on JavaScript Alerts link at (214, 361) on xpath=//*[text()='JavaScript Alerts']
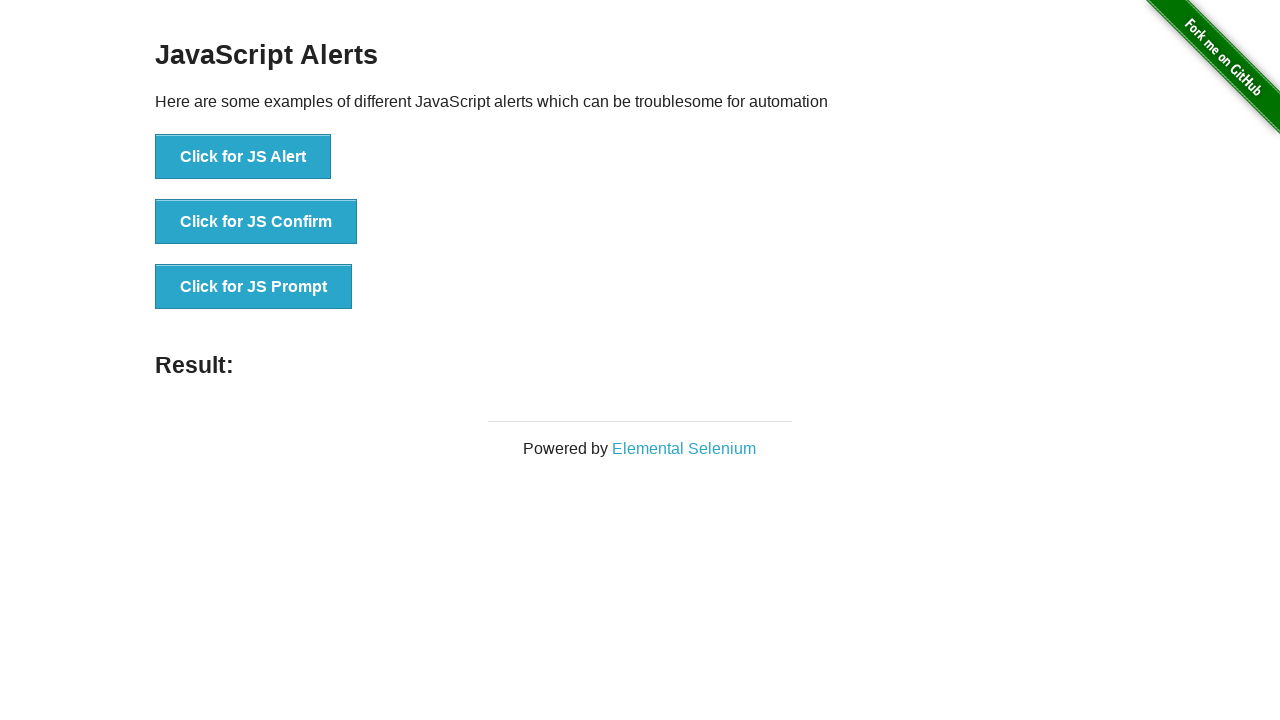

Waited for alert buttons to load
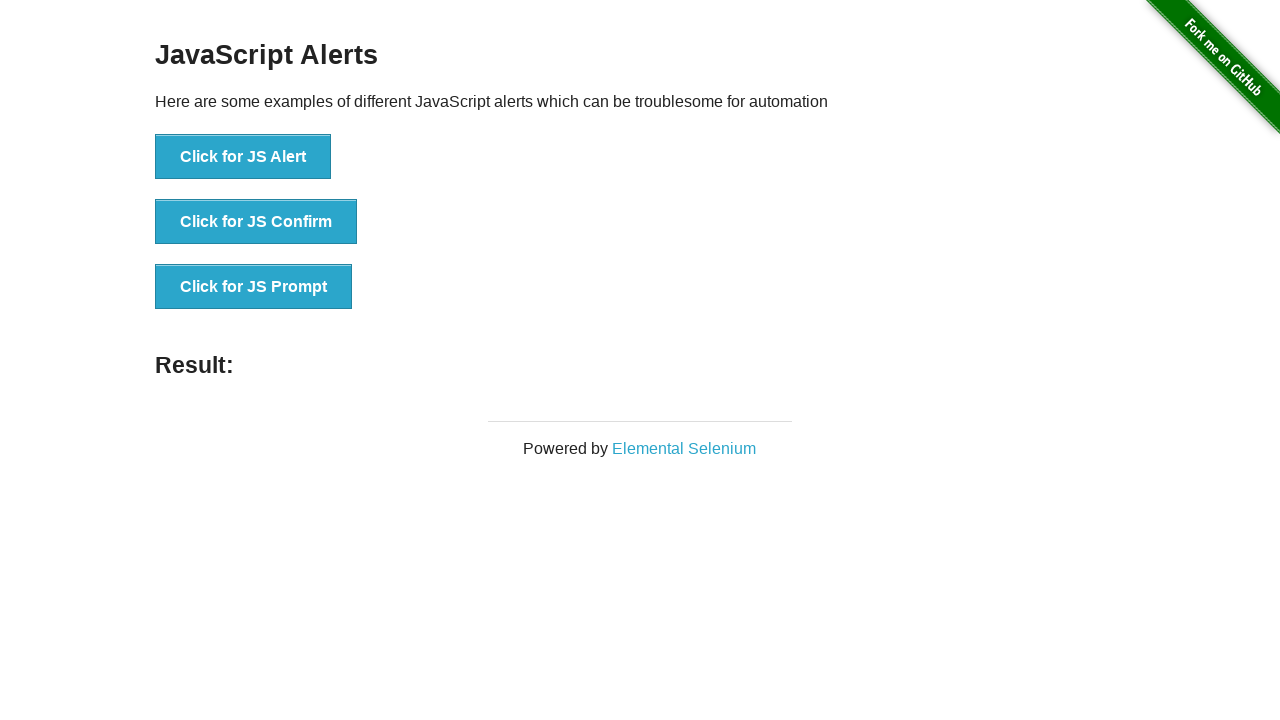

Set up dialog handler to dismiss confirmations
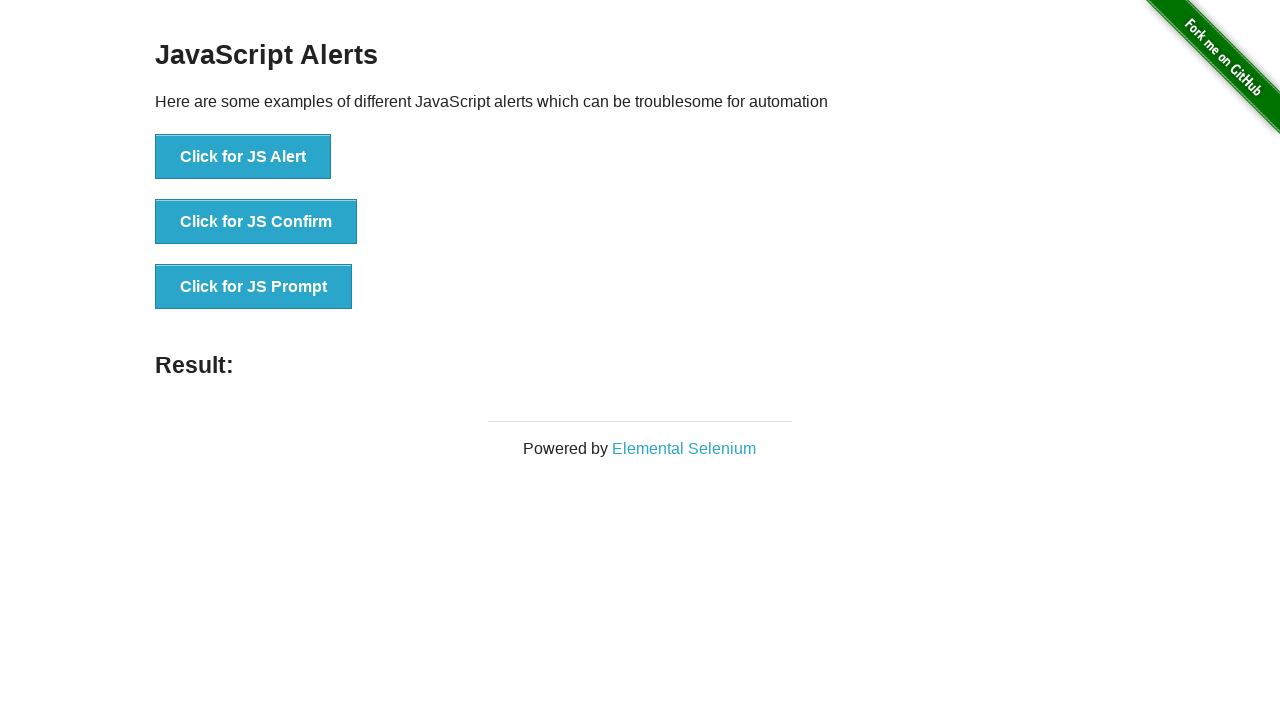

Clicked the second button to trigger JavaScript Confirm dialog at (256, 222) on (//button)[2]
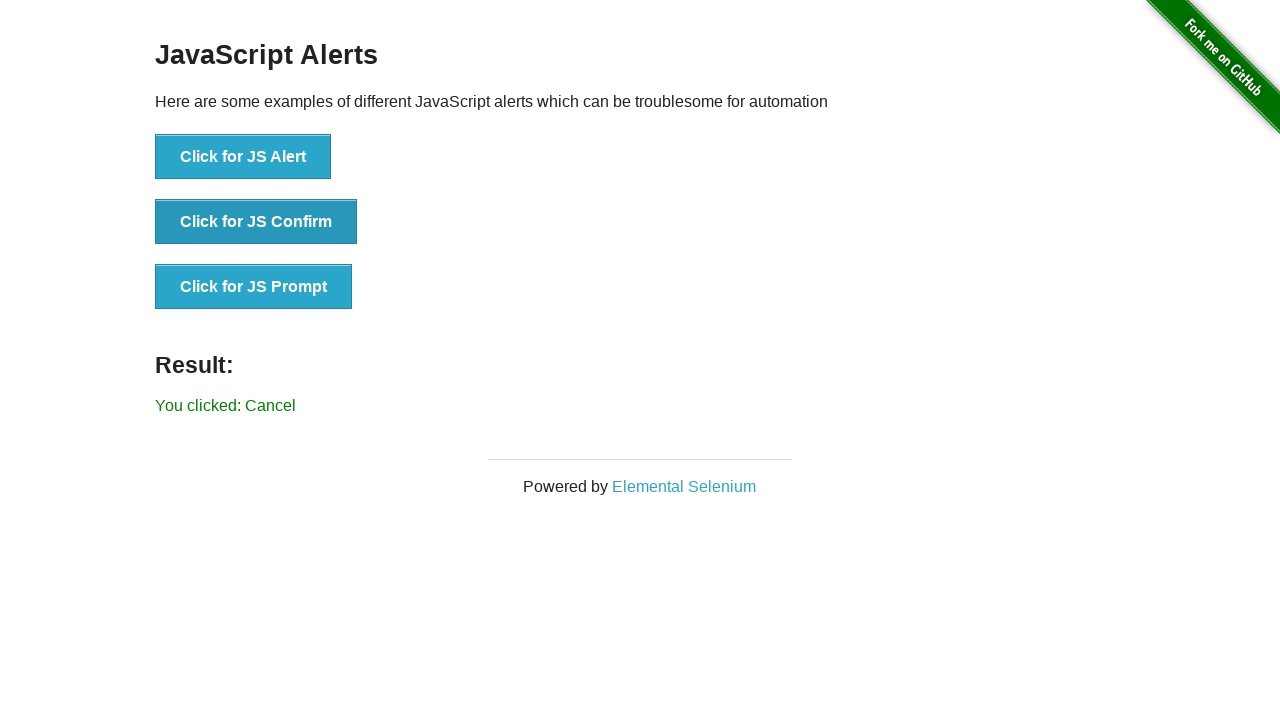

Waited for result message to update after dismissing confirmation
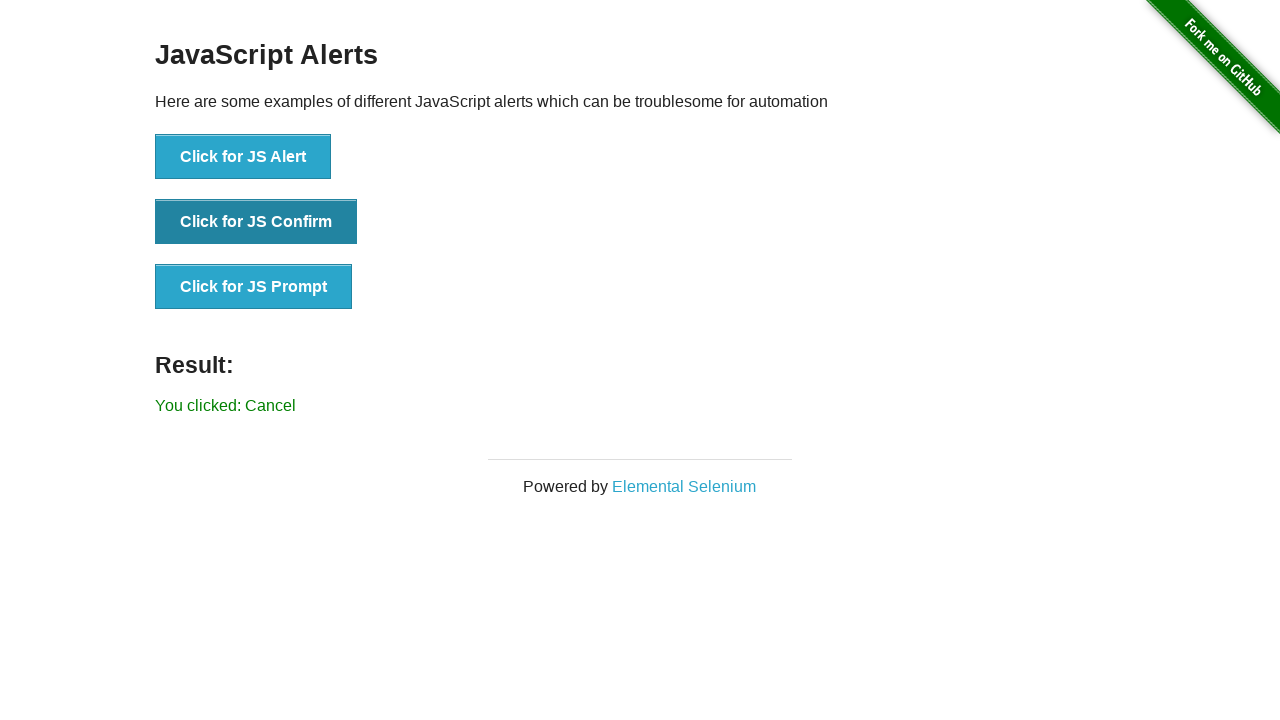

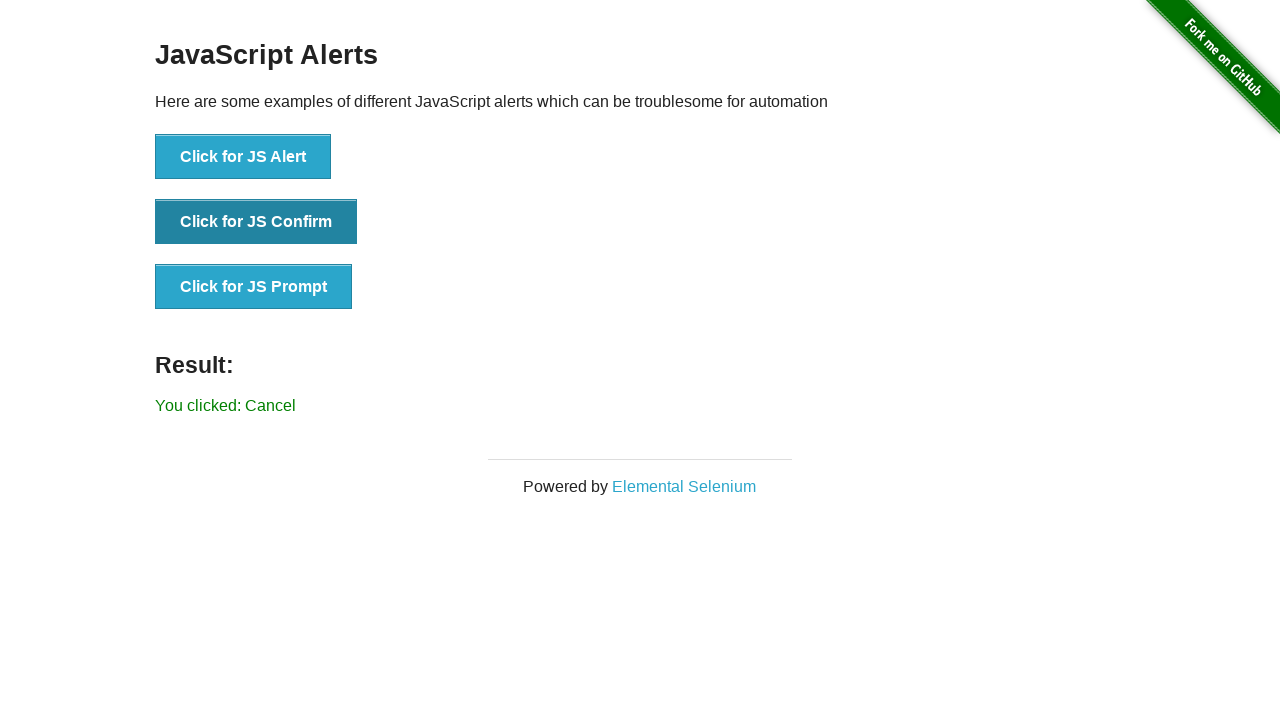